Fills out a form by entering first name and last name fields

Starting URL: https://formy-project.herokuapp.com/form

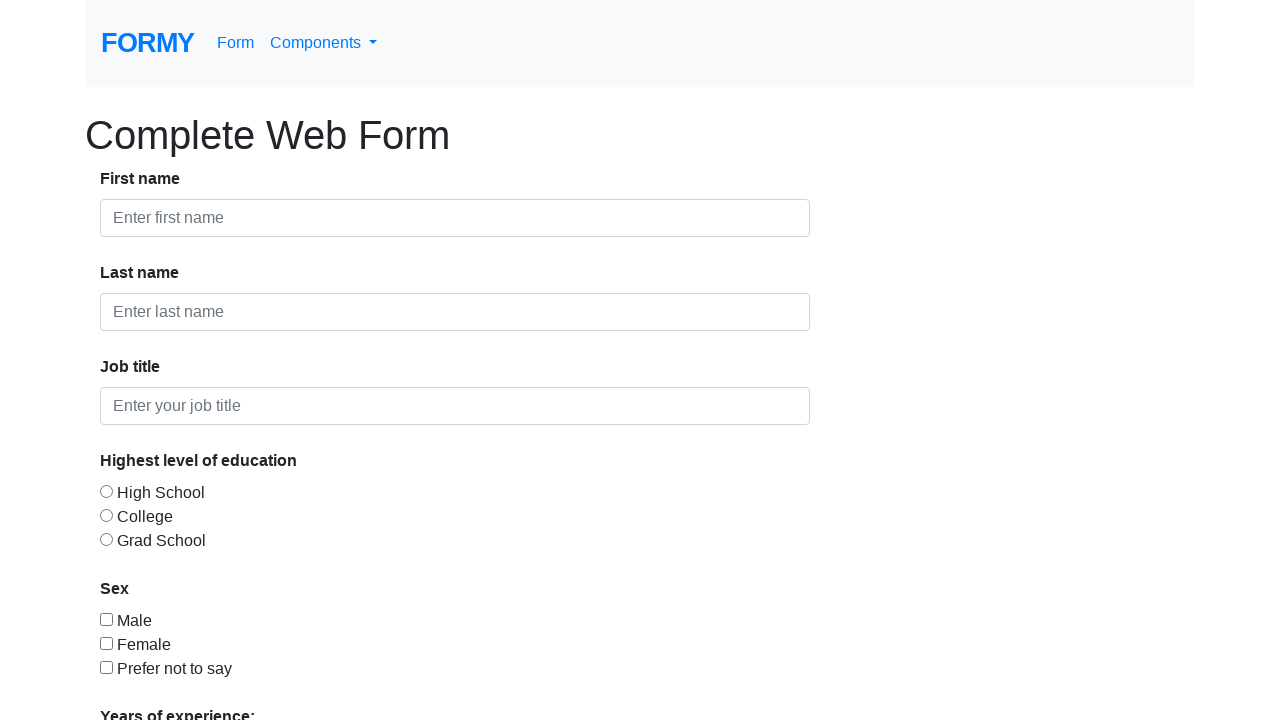

Filled first name field with 'Marcela' on #first-name
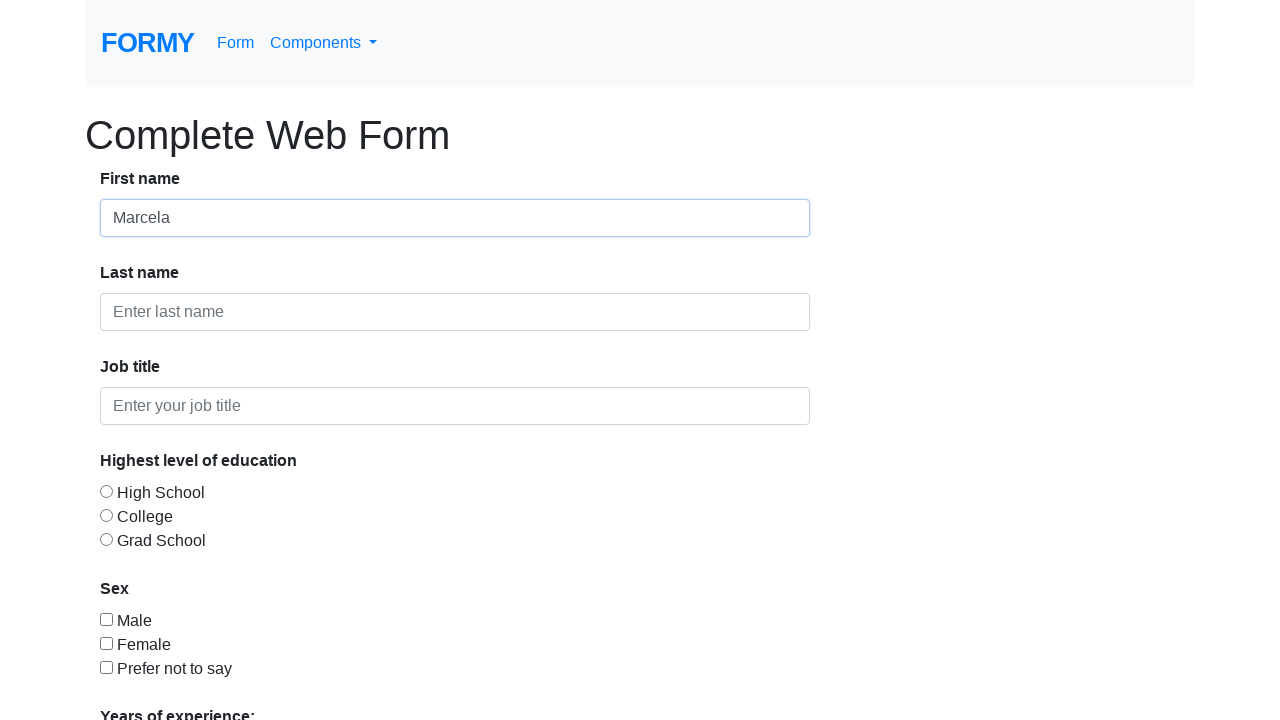

Filled last name field with 'Briceag' on #last-name
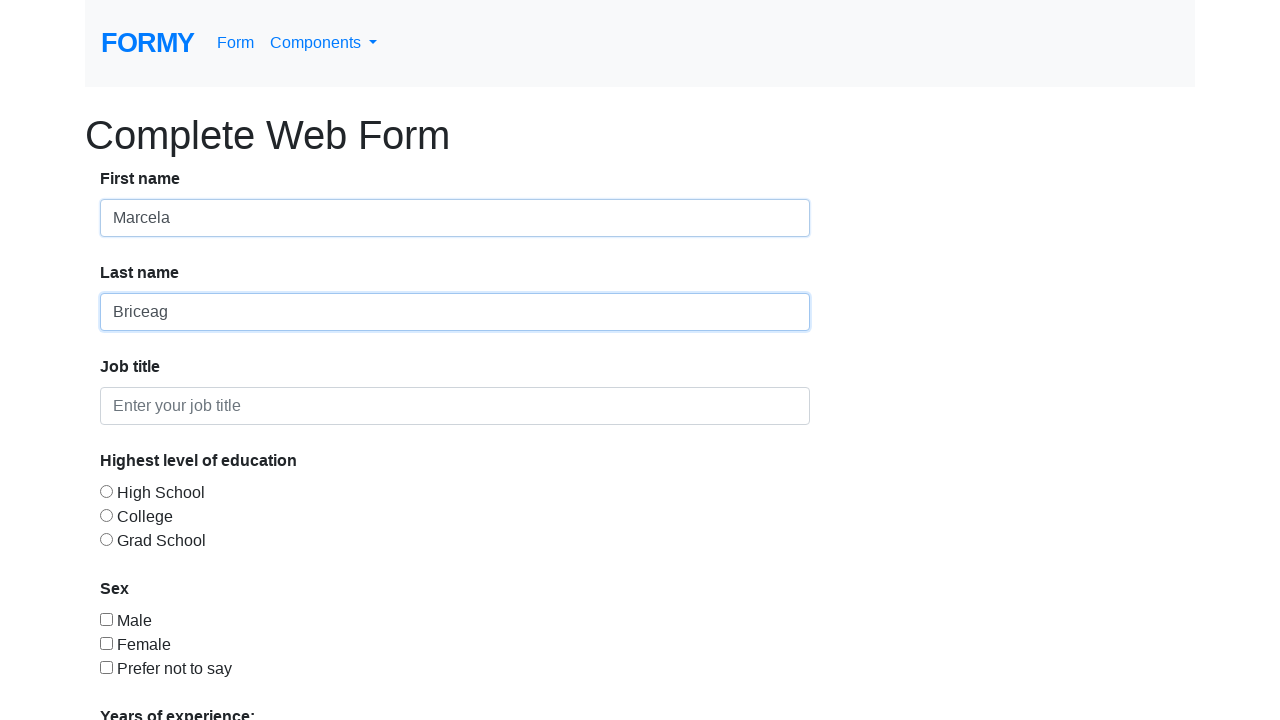

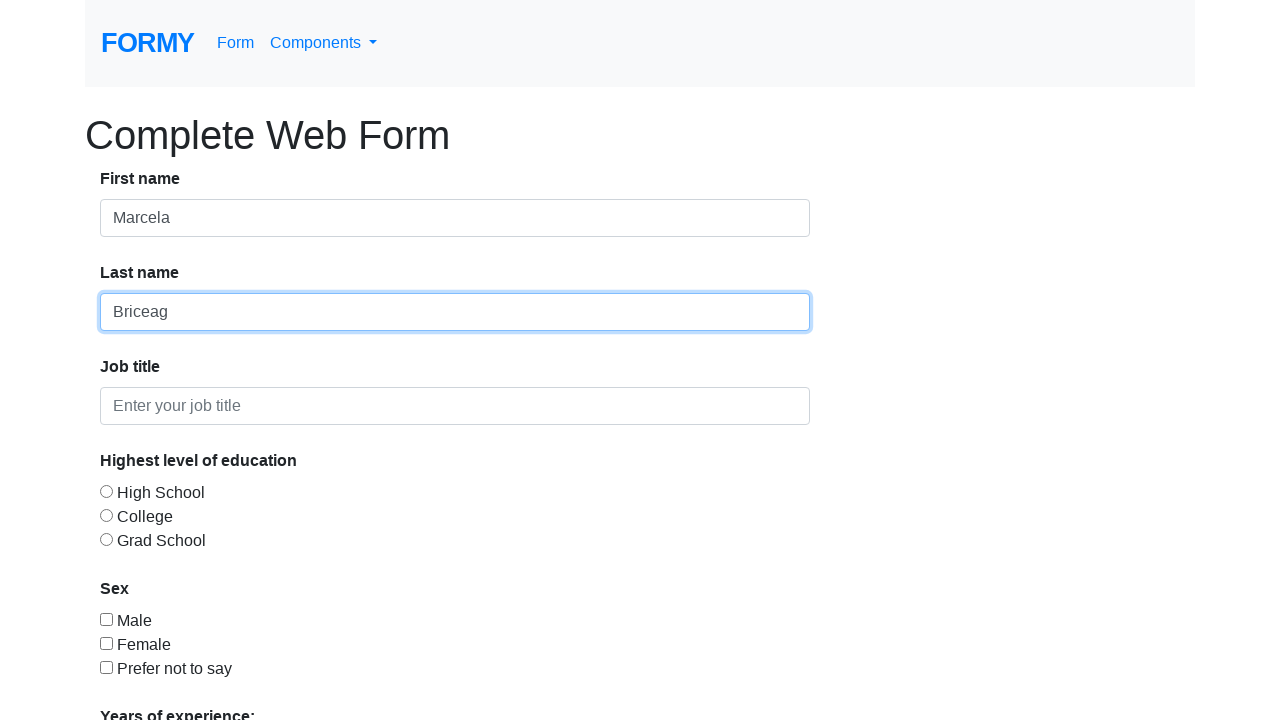